Tests a price range slider by dragging the minimum slider to the right and the maximum slider to the left to adjust the price range

Starting URL: https://www.jqueryscript.net/demo/Price-Range-Slider-jQuery-UI/

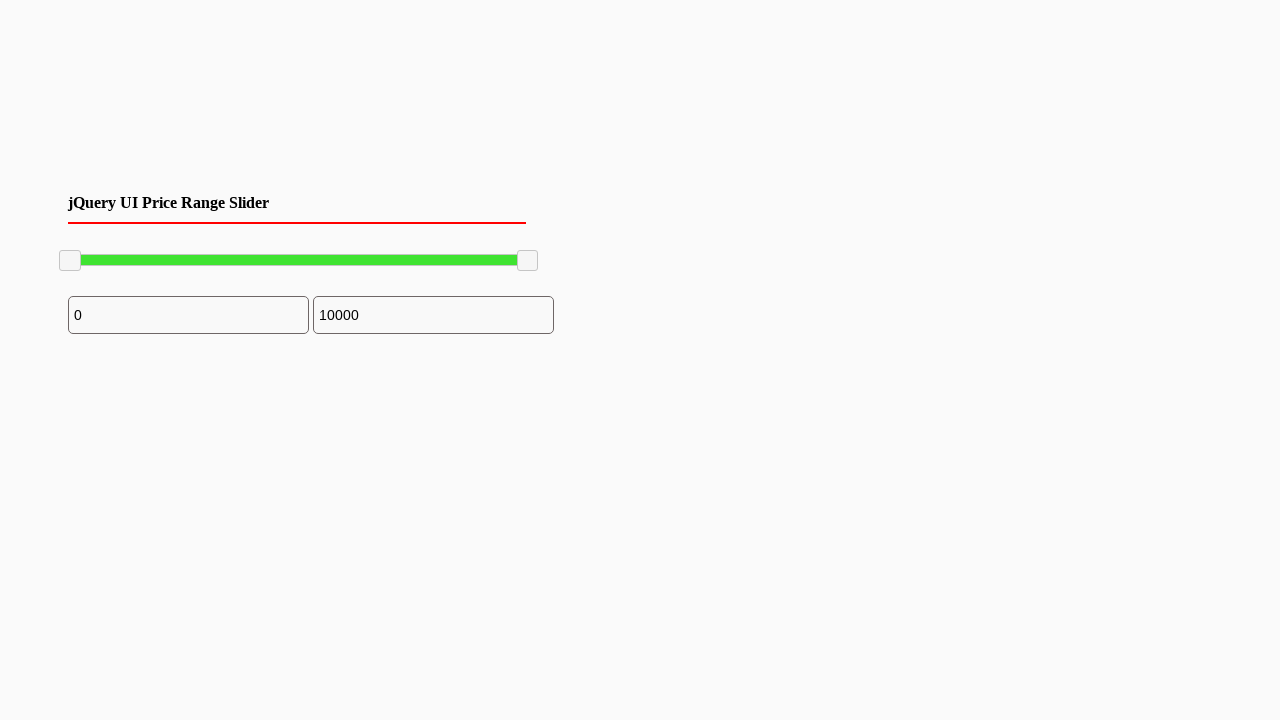

Located minimum slider handle
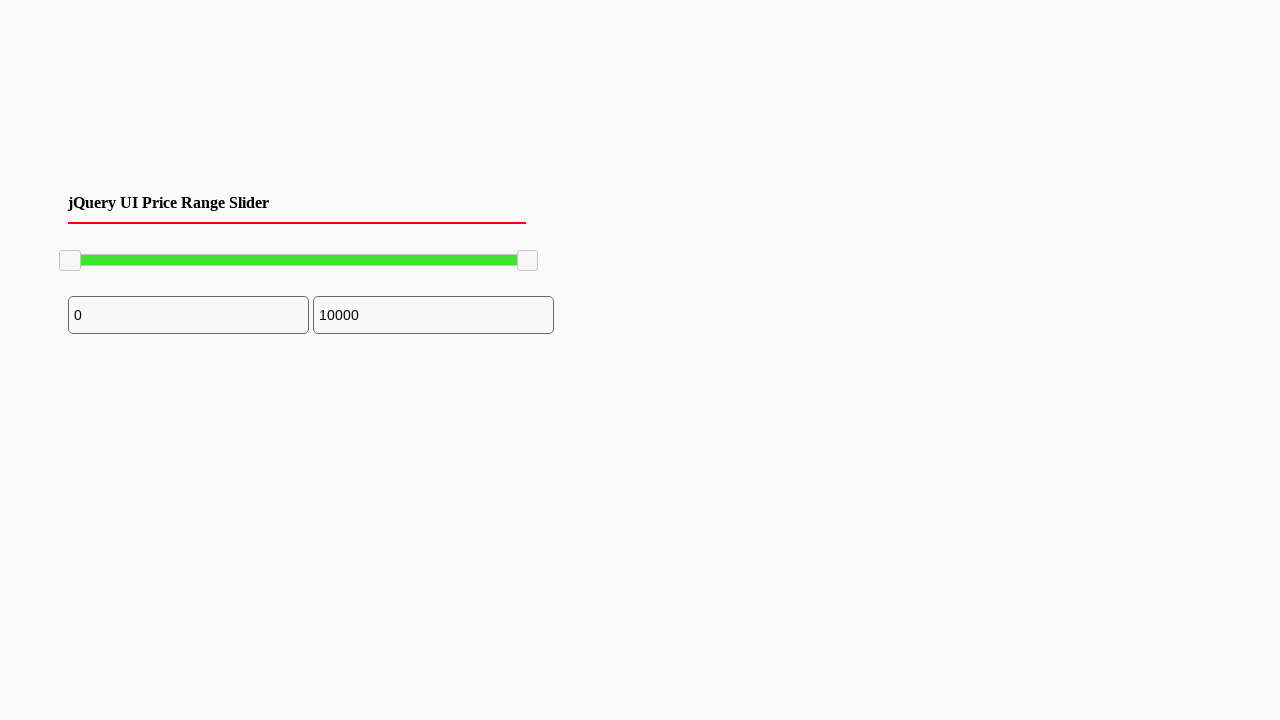

Retrieved bounding box of minimum slider
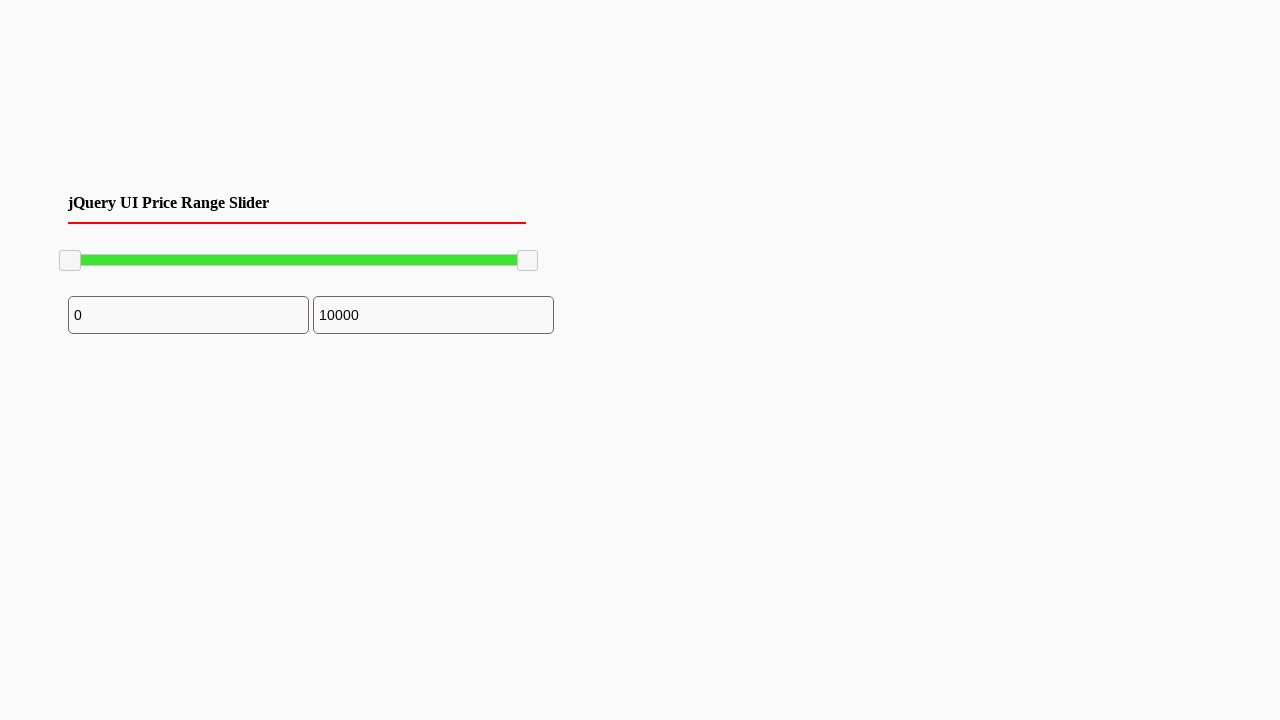

Moved mouse to center of minimum slider handle at (70, 261)
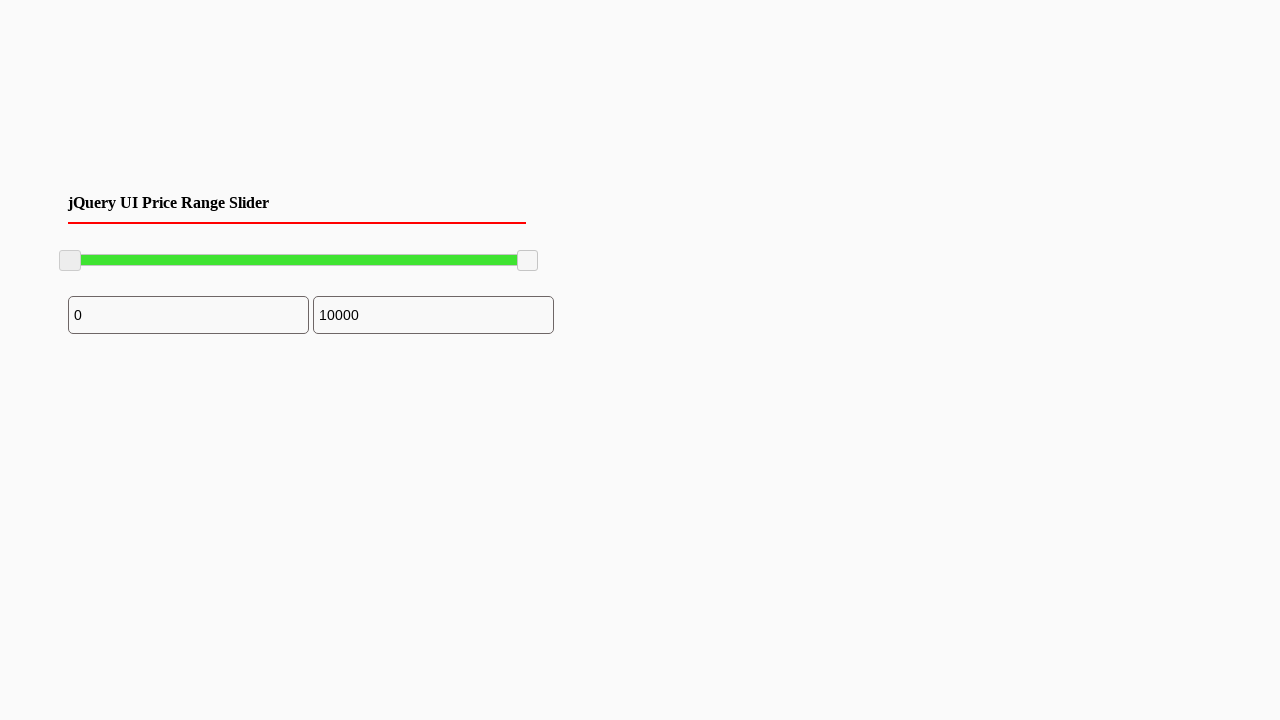

Pressed mouse button down on minimum slider at (70, 261)
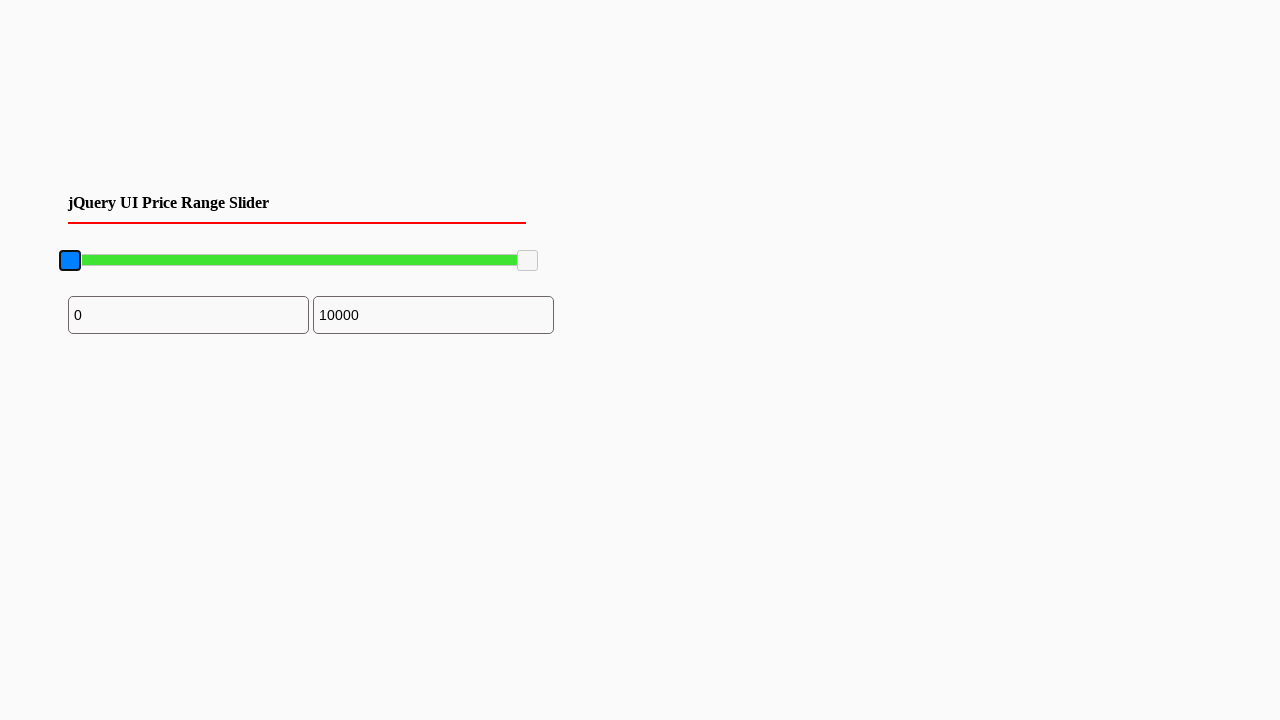

Dragged minimum slider to the right by 100 pixels at (159, 261)
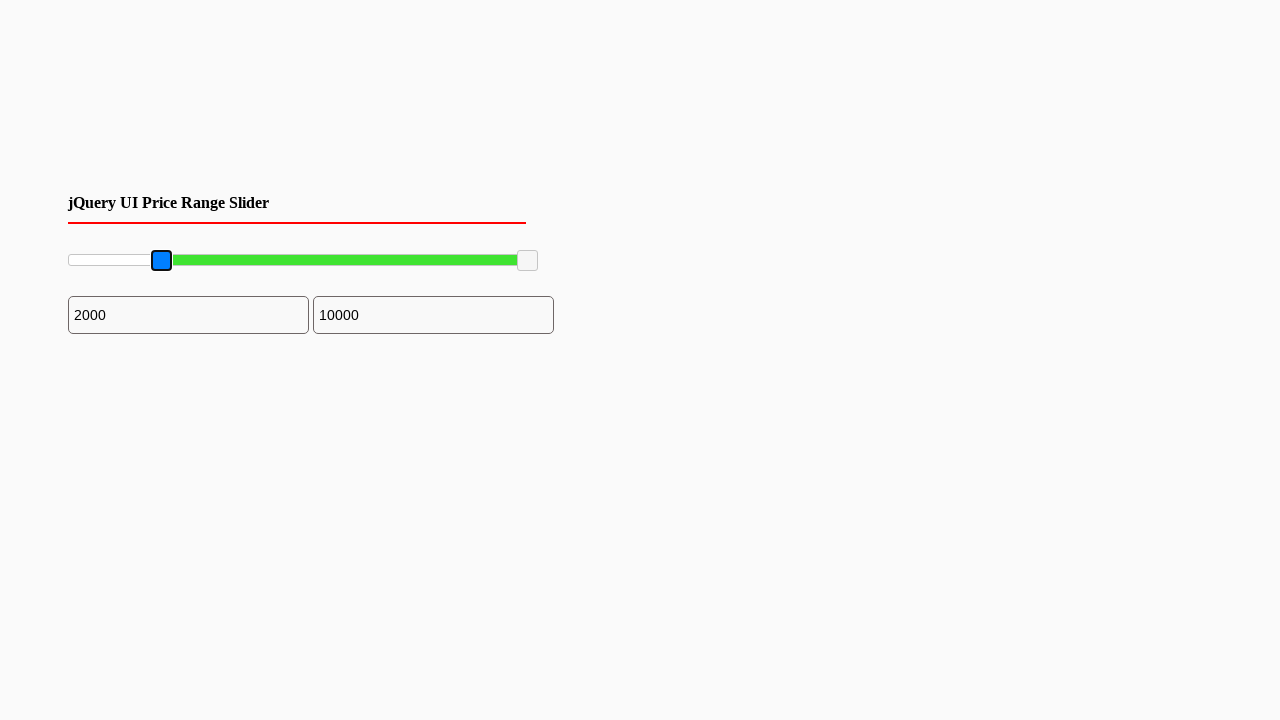

Released mouse button on minimum slider at (159, 261)
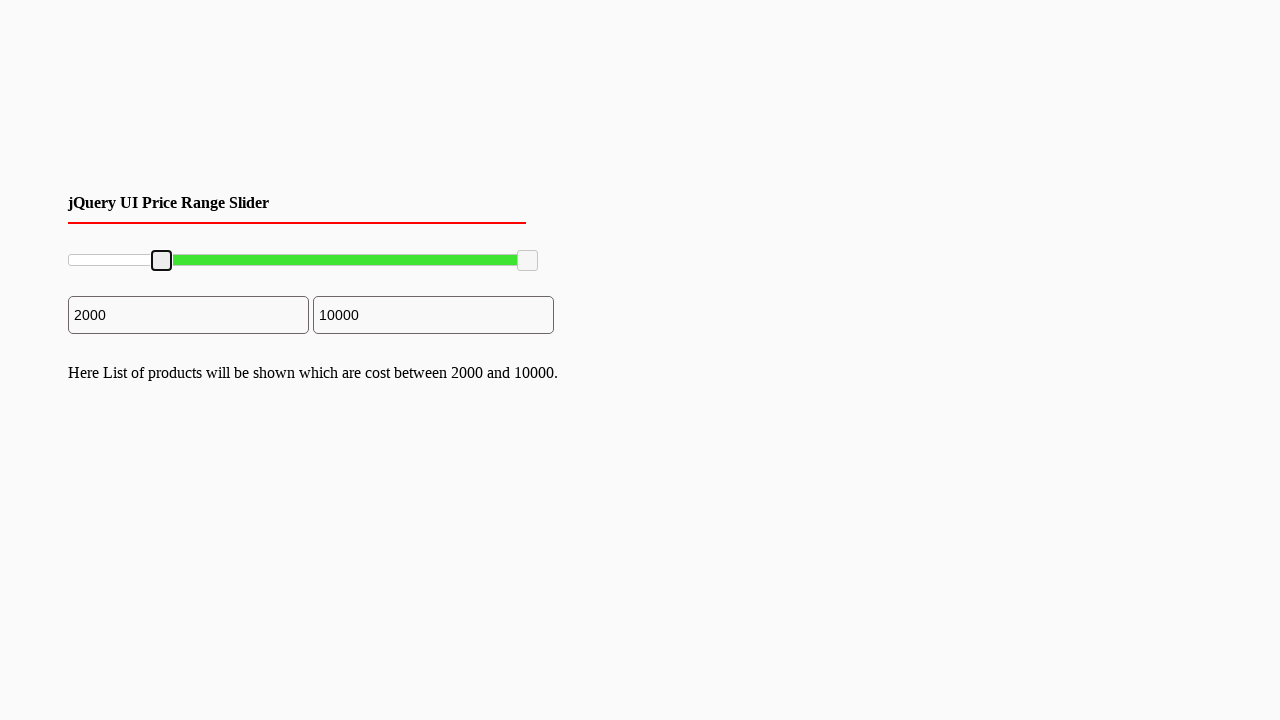

Located maximum slider handle
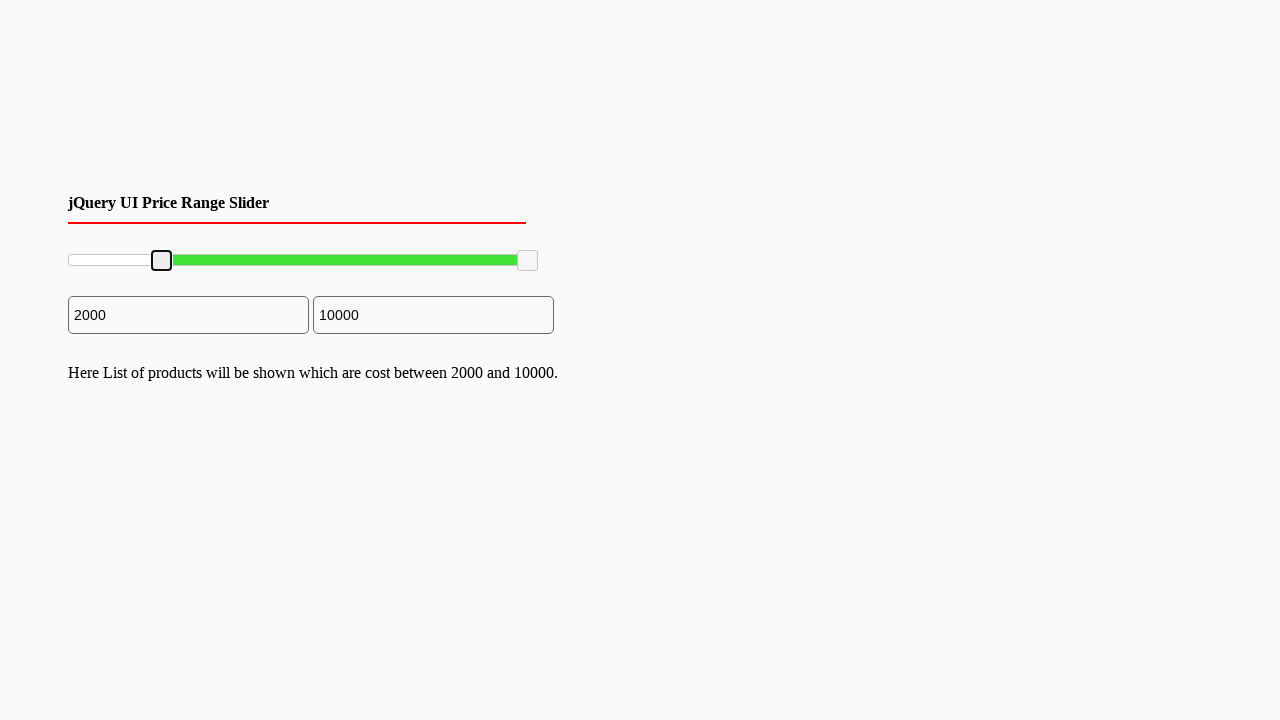

Retrieved bounding box of maximum slider
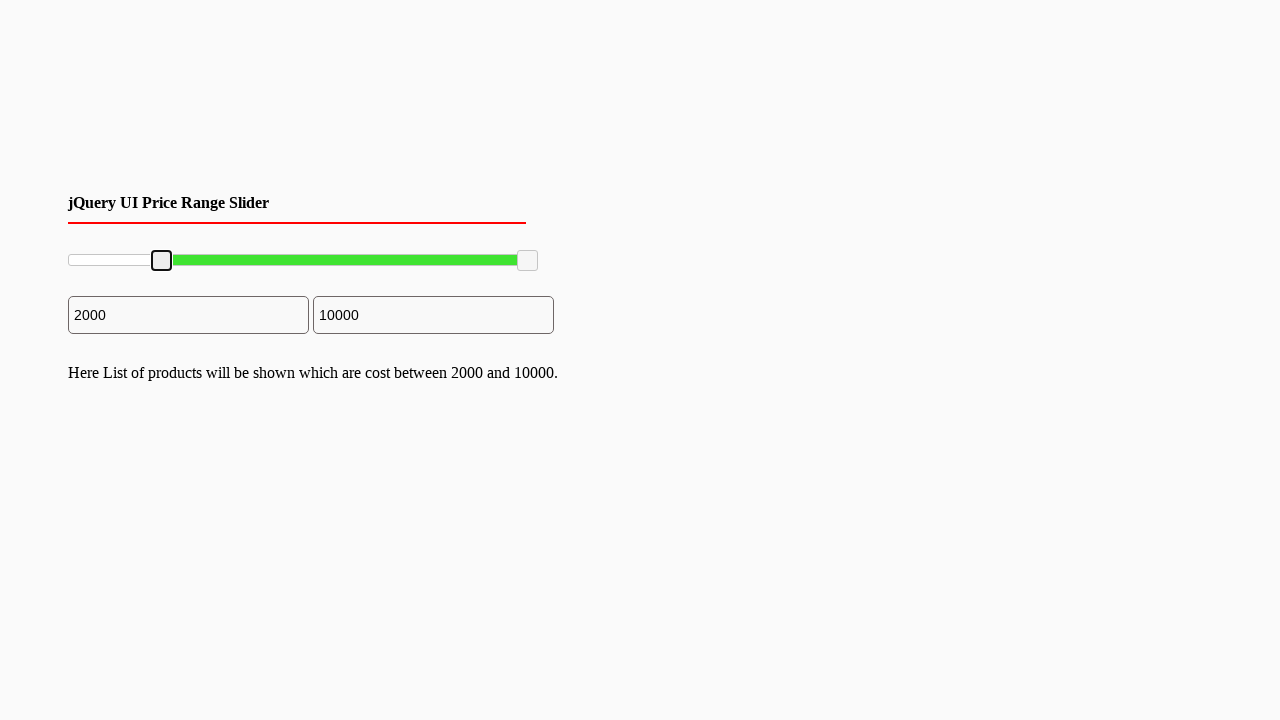

Moved mouse to center of maximum slider handle at (528, 261)
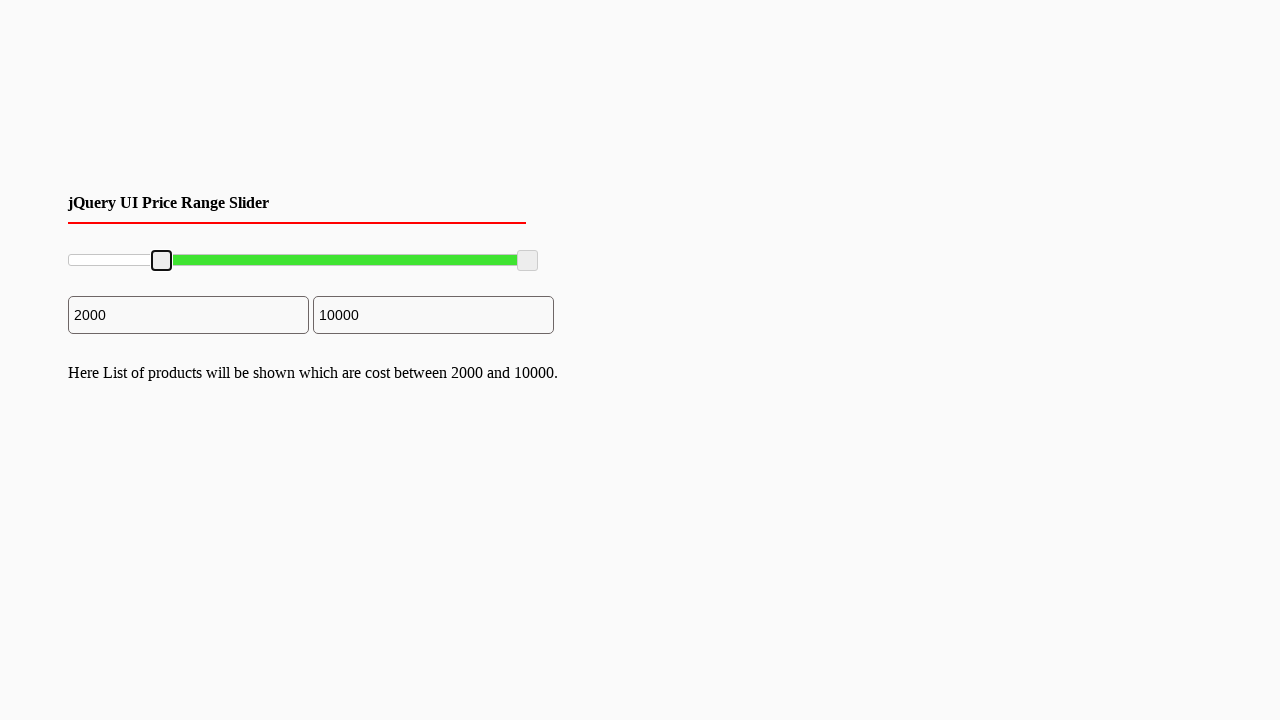

Pressed mouse button down on maximum slider at (528, 261)
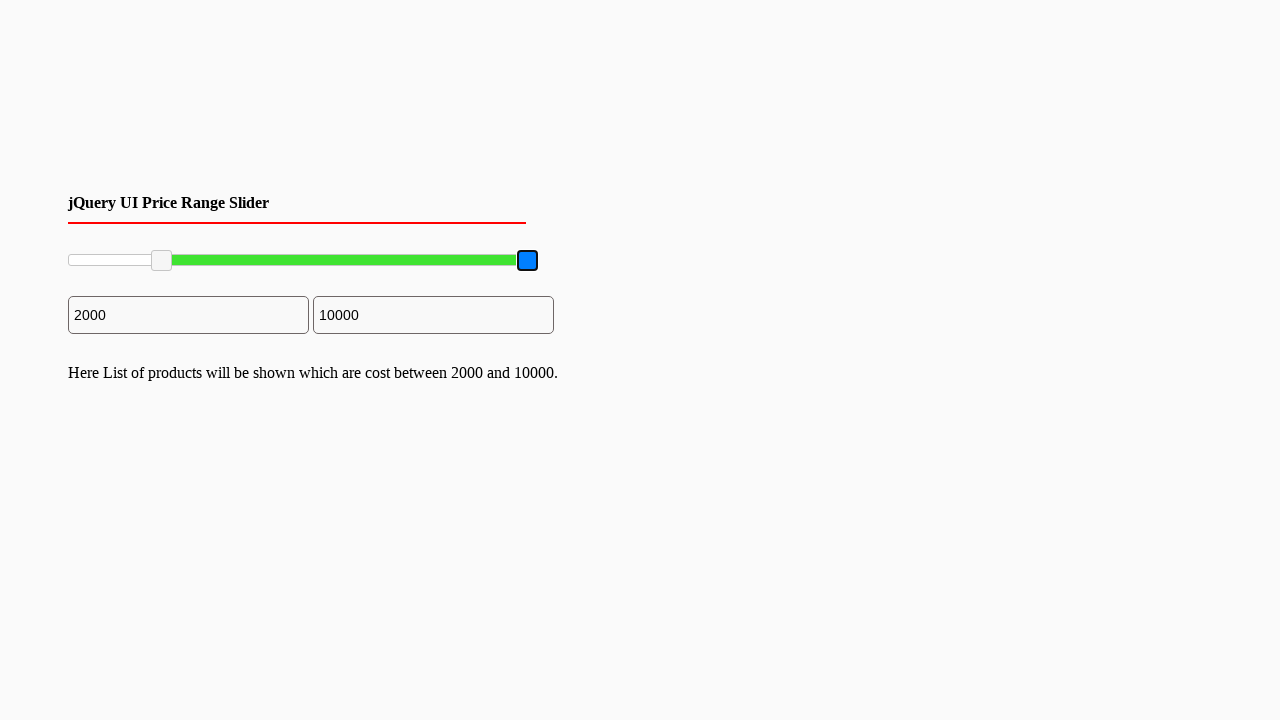

Dragged maximum slider to the left by 96 pixels at (421, 261)
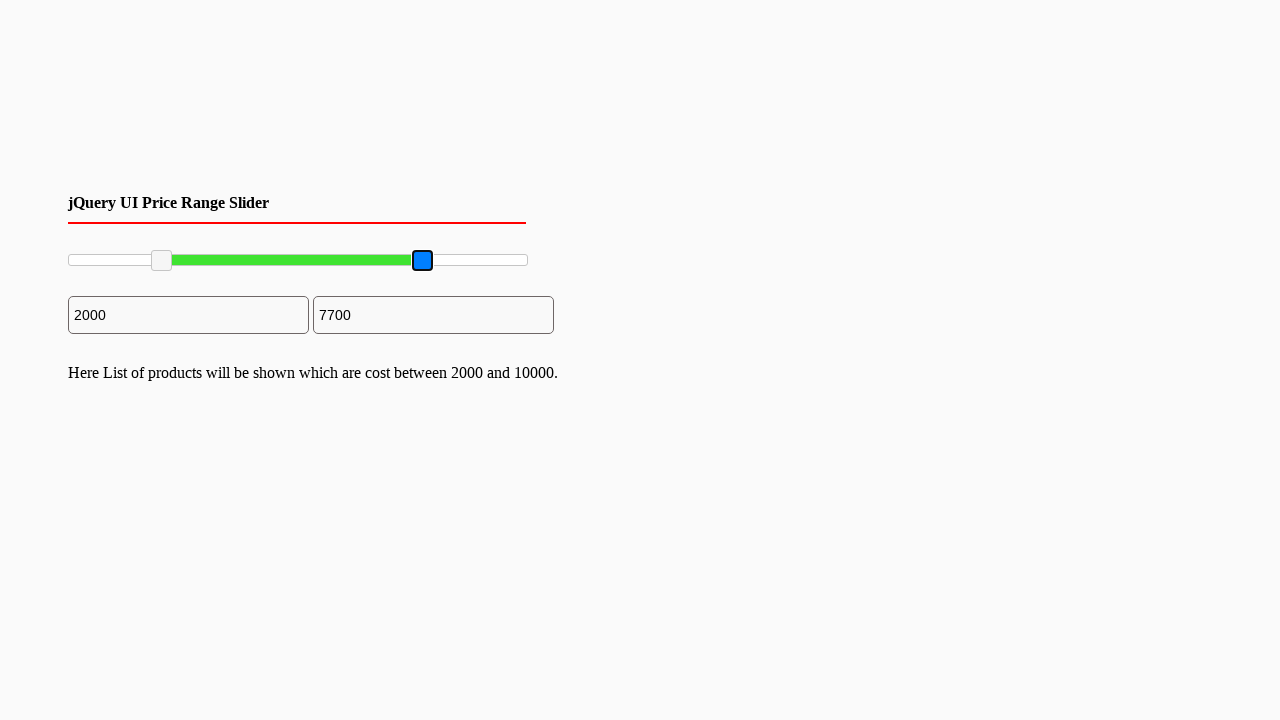

Released mouse button on maximum slider at (421, 261)
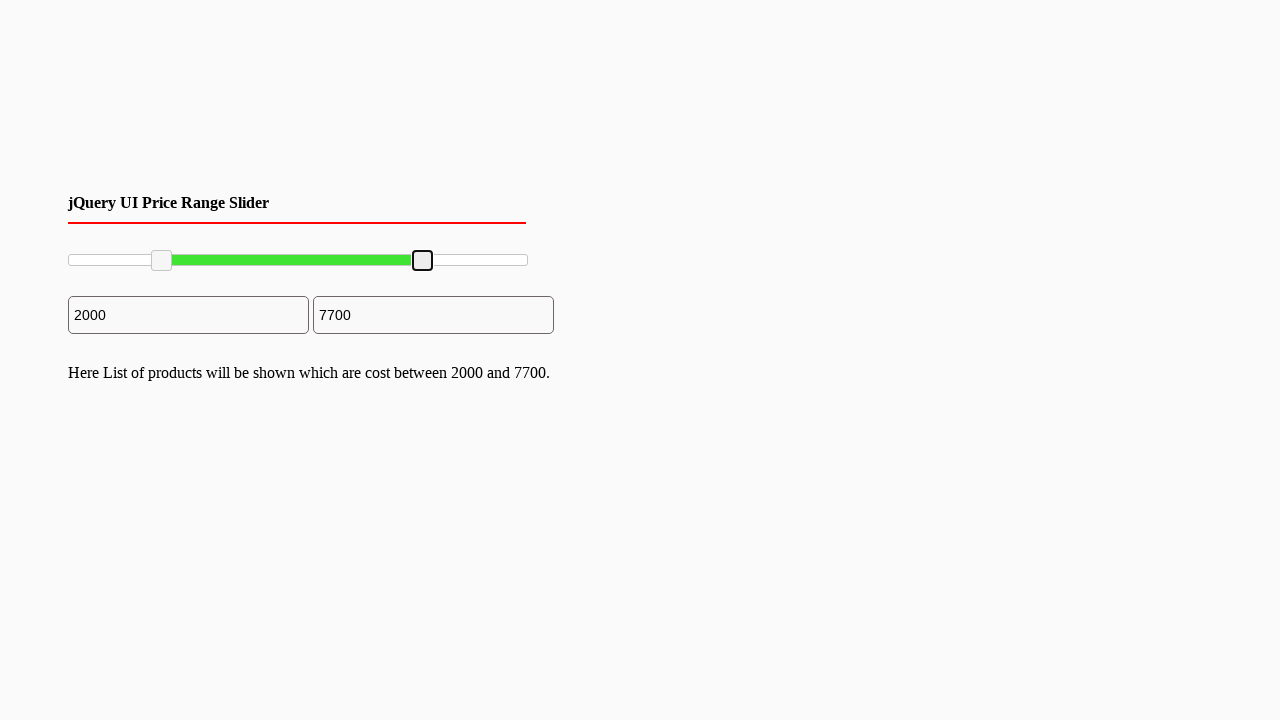

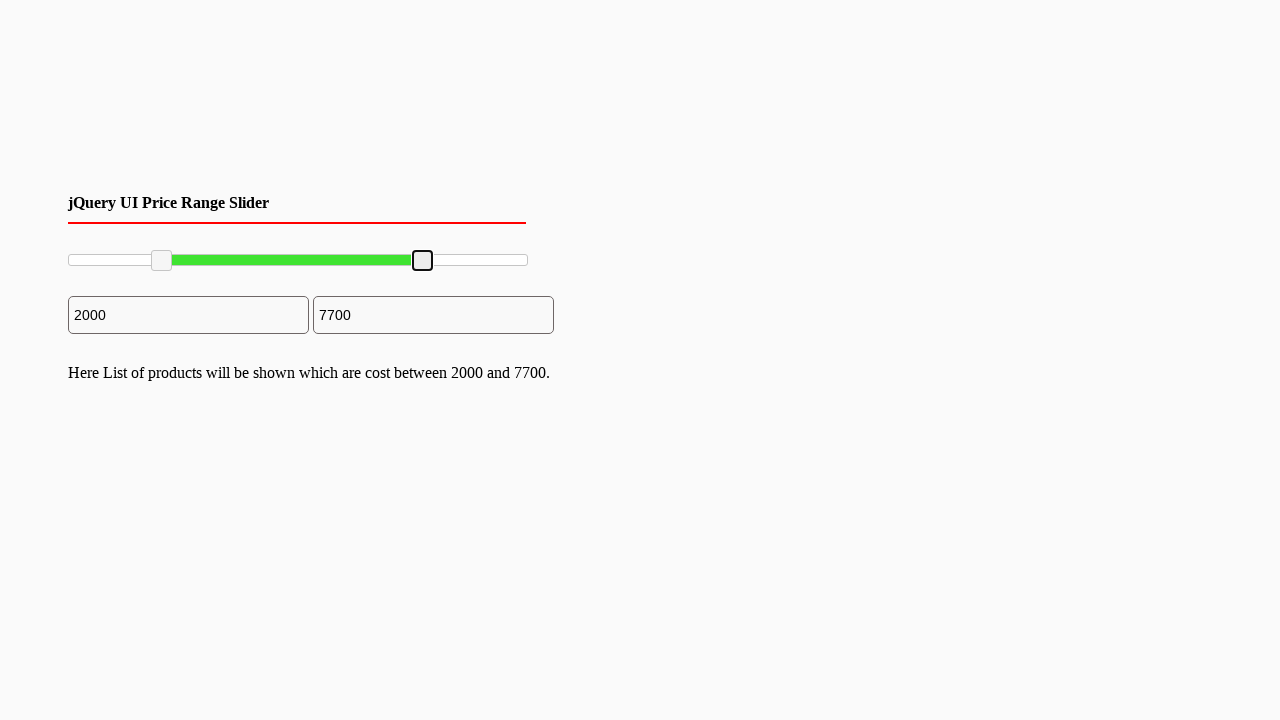